Tests hover functionality by moving the mouse over a figure element to reveal hidden content, then clicking on the revealed user profile link.

Starting URL: http://the-internet.herokuapp.com/hovers

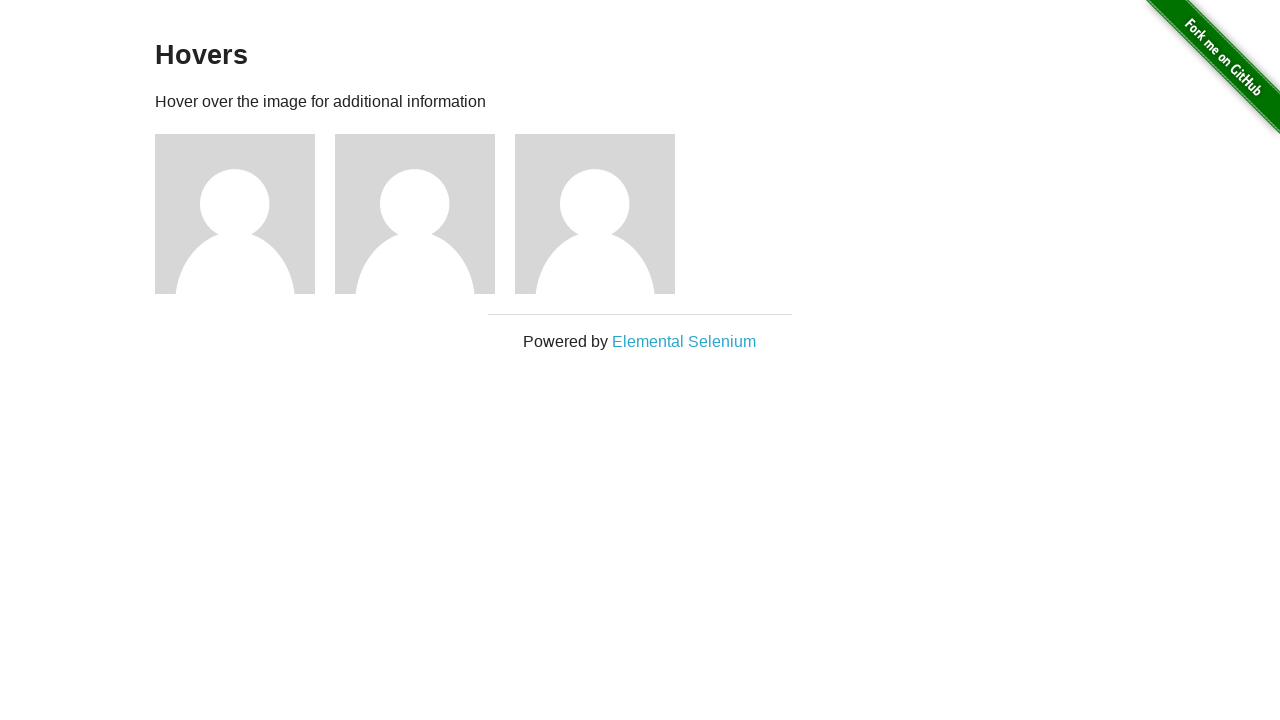

Waited for figure elements to be visible
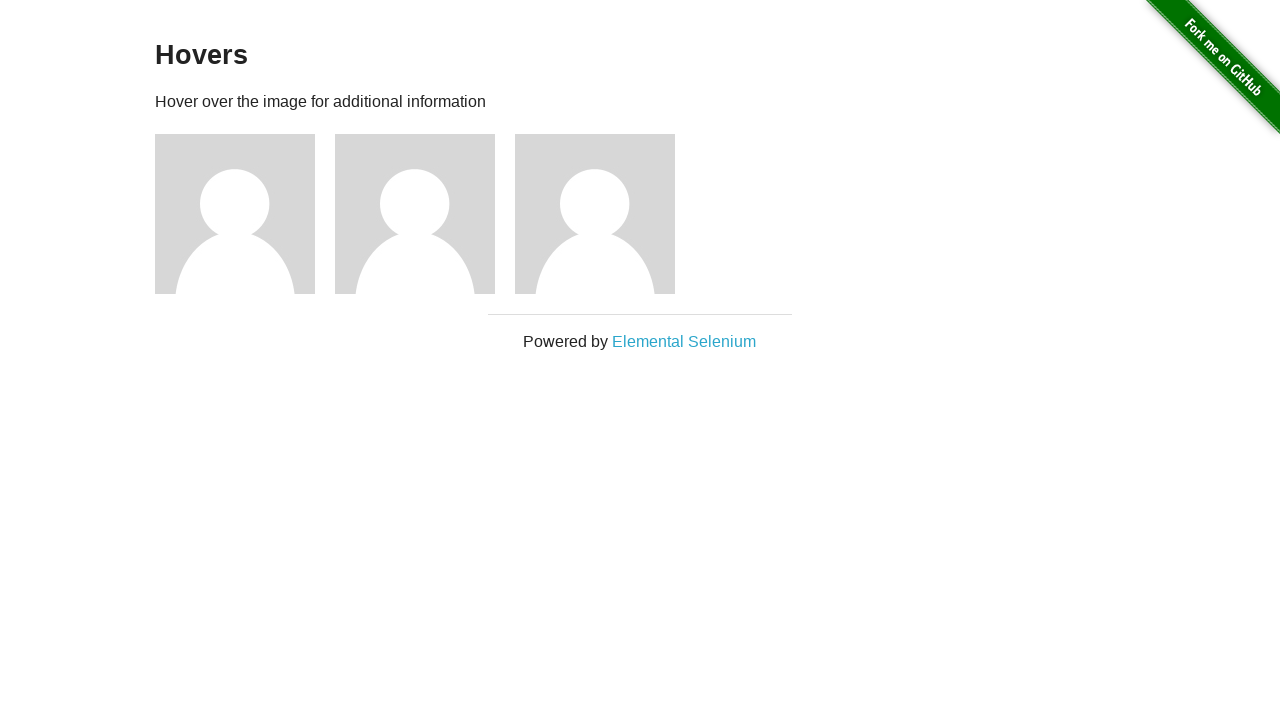

Located the first figure element
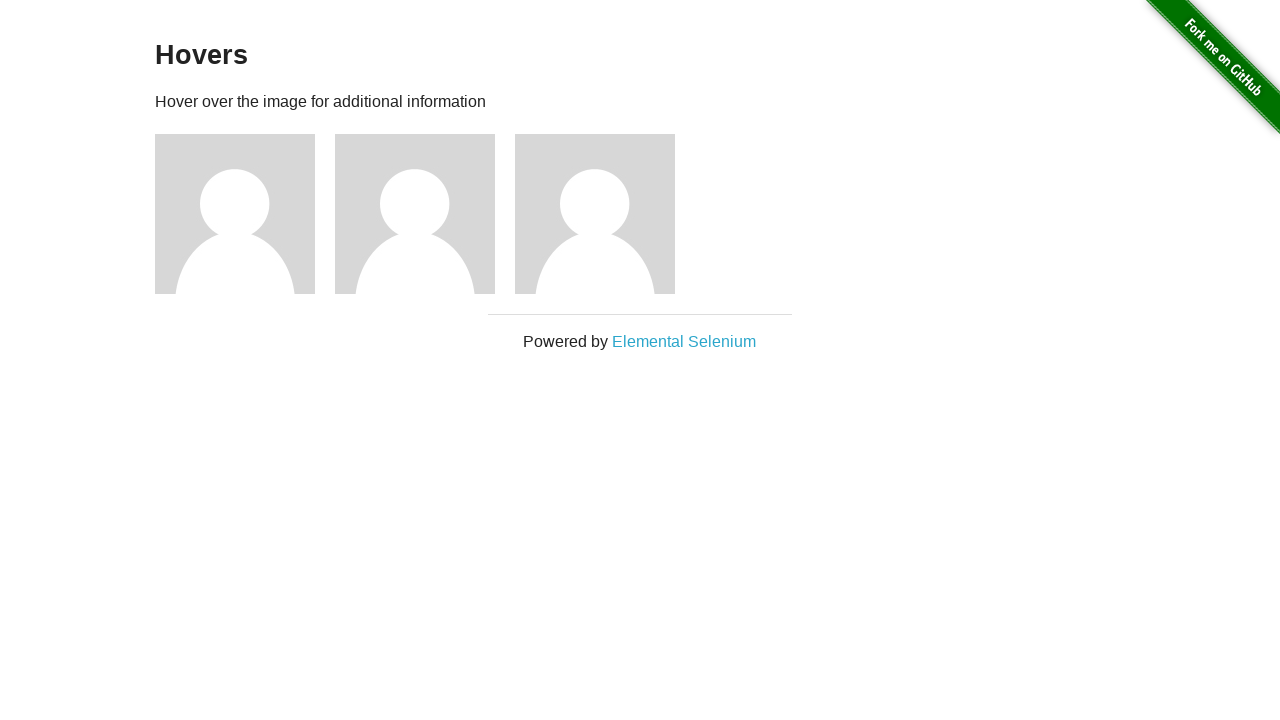

Hovered over the first figure element to reveal hidden content at (245, 214) on .figure >> nth=0
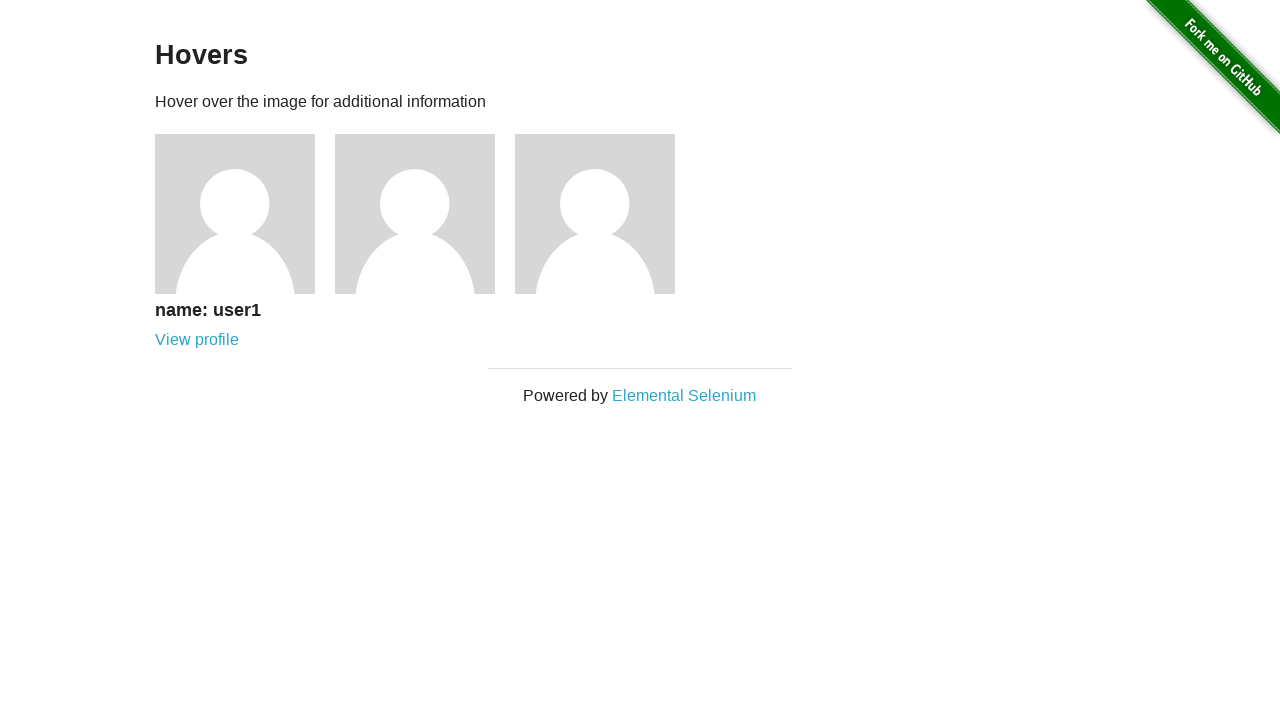

Clicked on the revealed user profile link at (197, 340) on [href='/users/1']
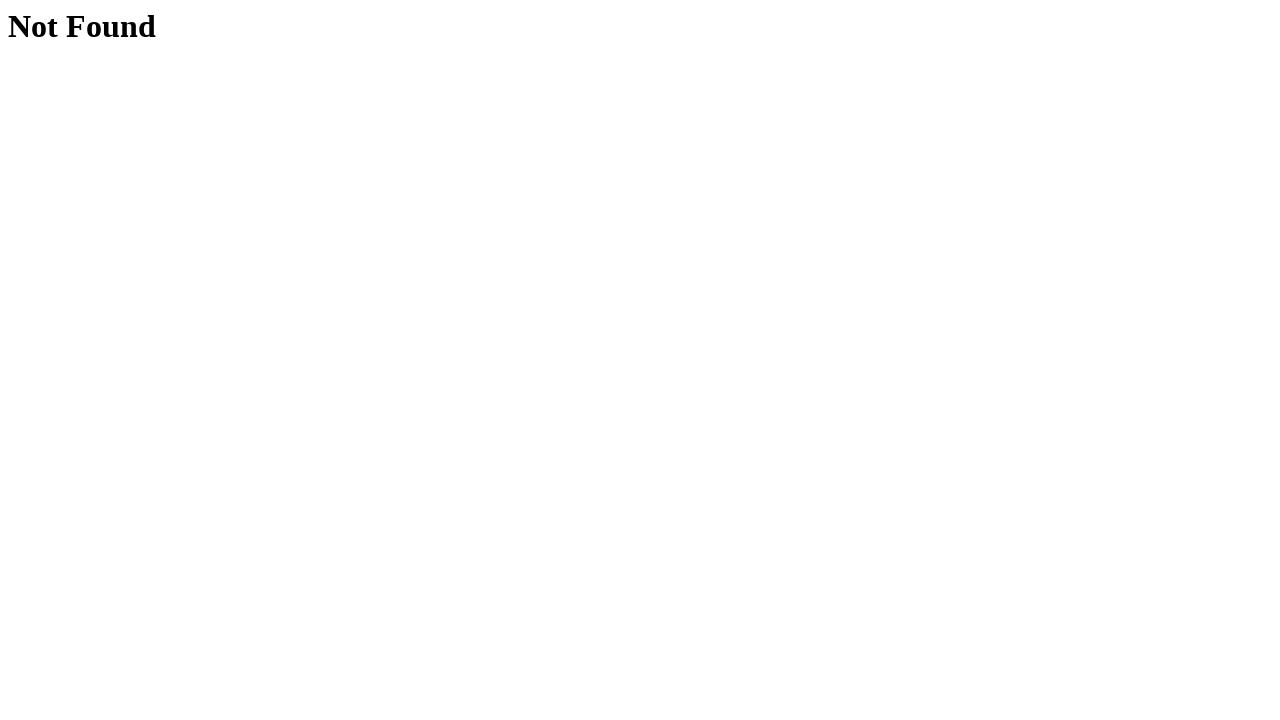

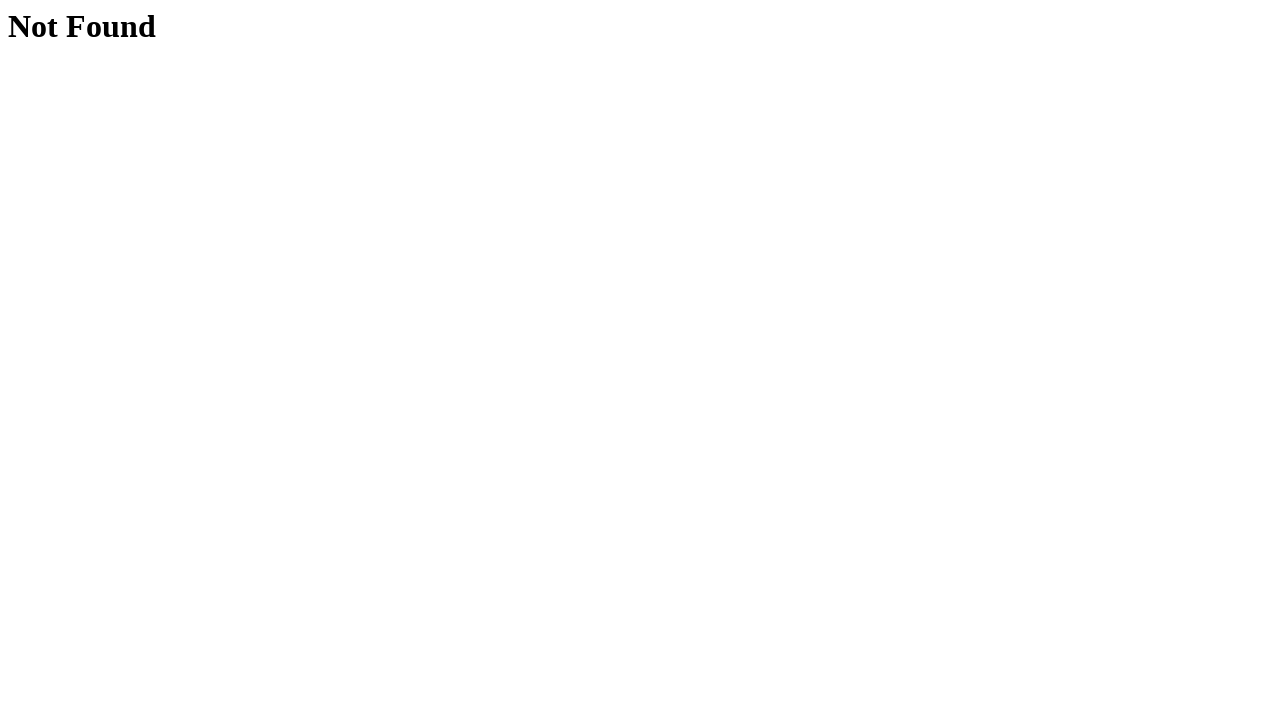